Tests window handling functionality by opening a new window and switching between parent and child windows

Starting URL: https://rahulshettyacademy.com/AutomationPractice/

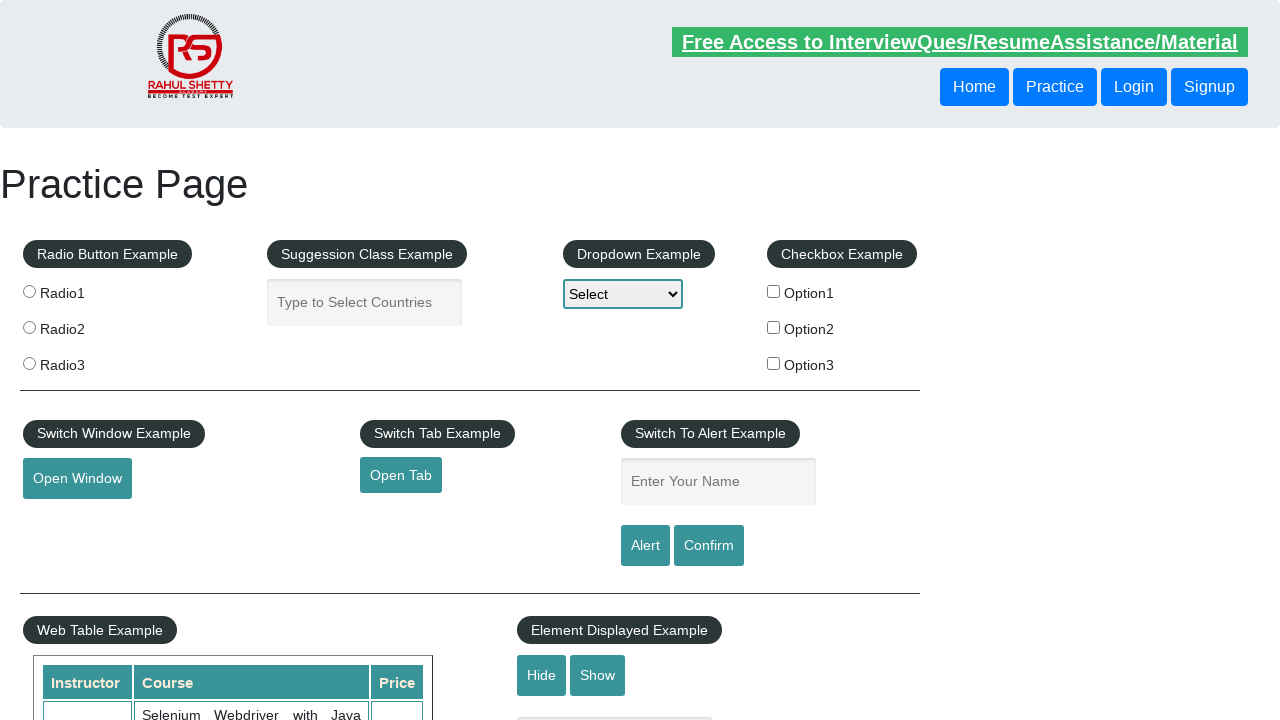

Clicked button to open new window at (77, 479) on #openwindow
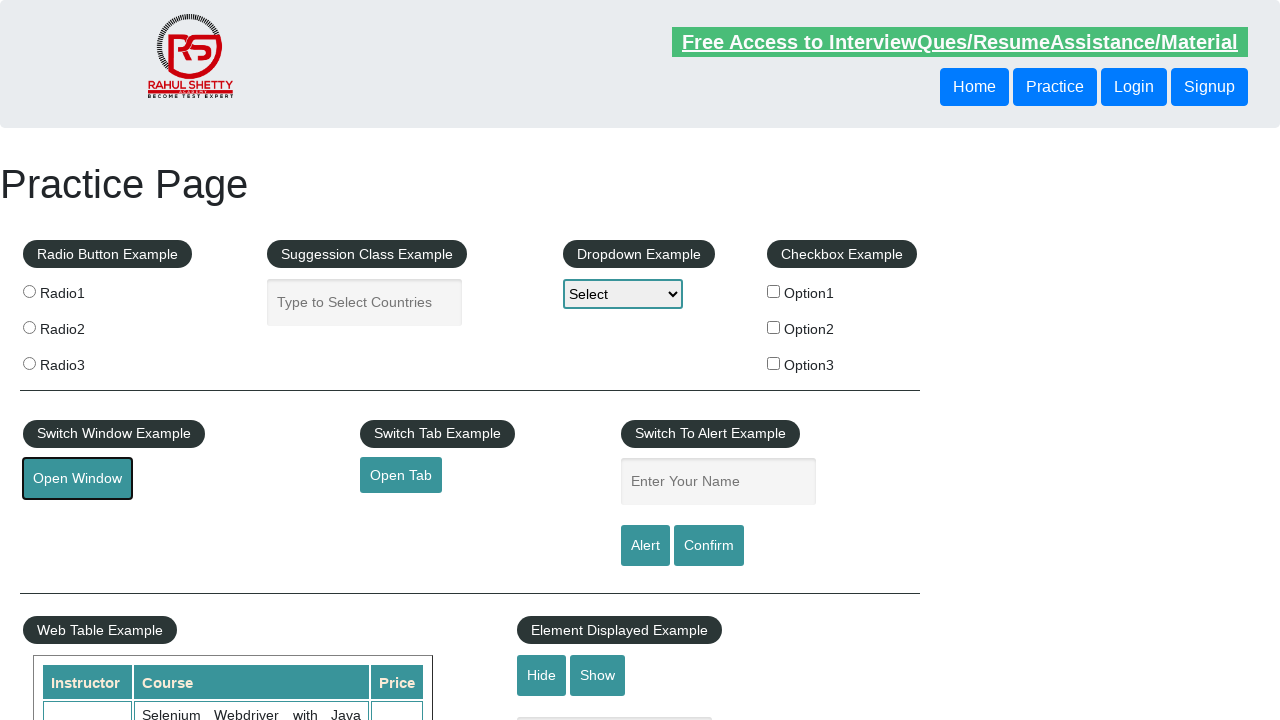

New window opened and captured
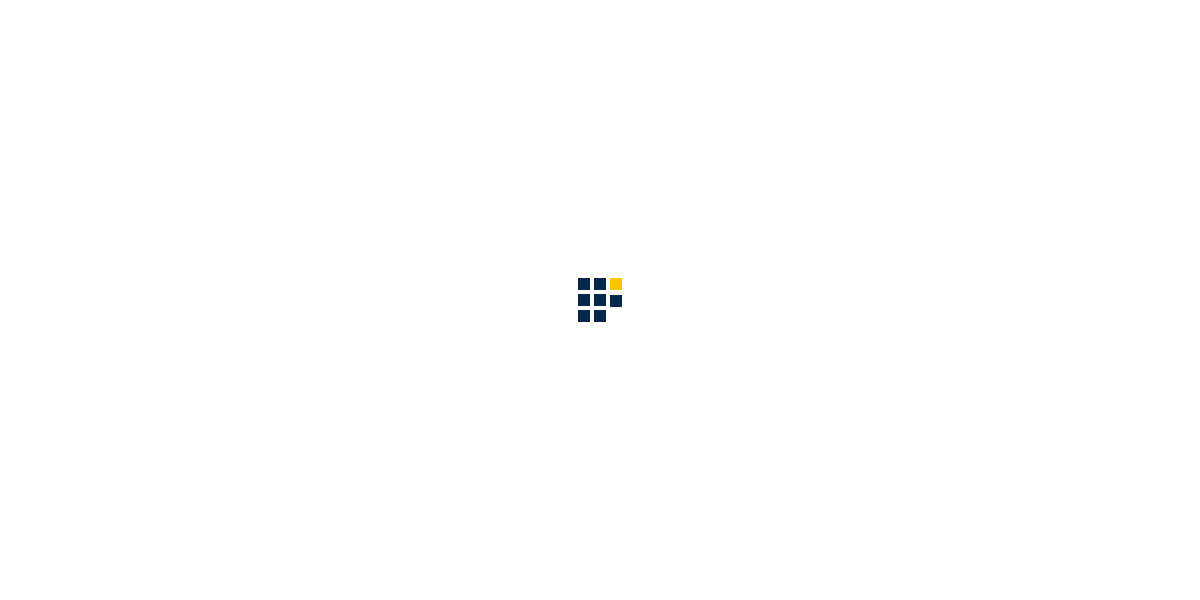

Retrieved parent window title: <bound method Page.title of <Page url='https://rahulshettyacademy.com/AutomationPractice/'>>
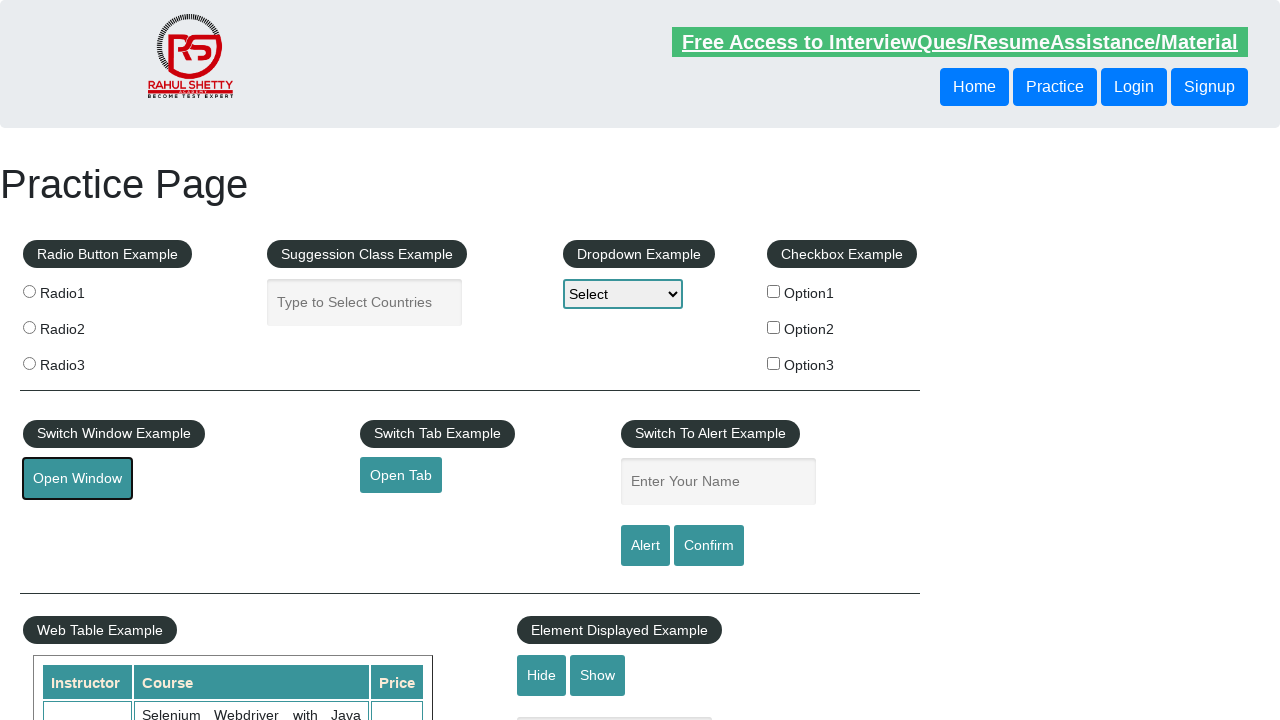

Retrieved child window title: <bound method Page.title of <Page url='https://www.qaclickacademy.com/'>>
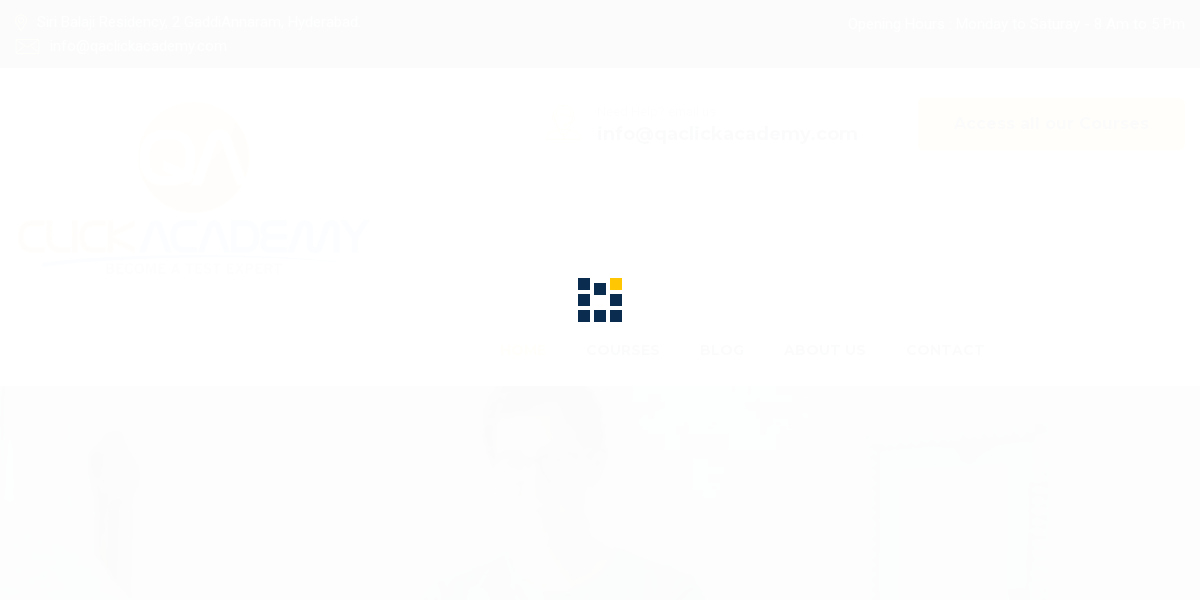

Closed child window
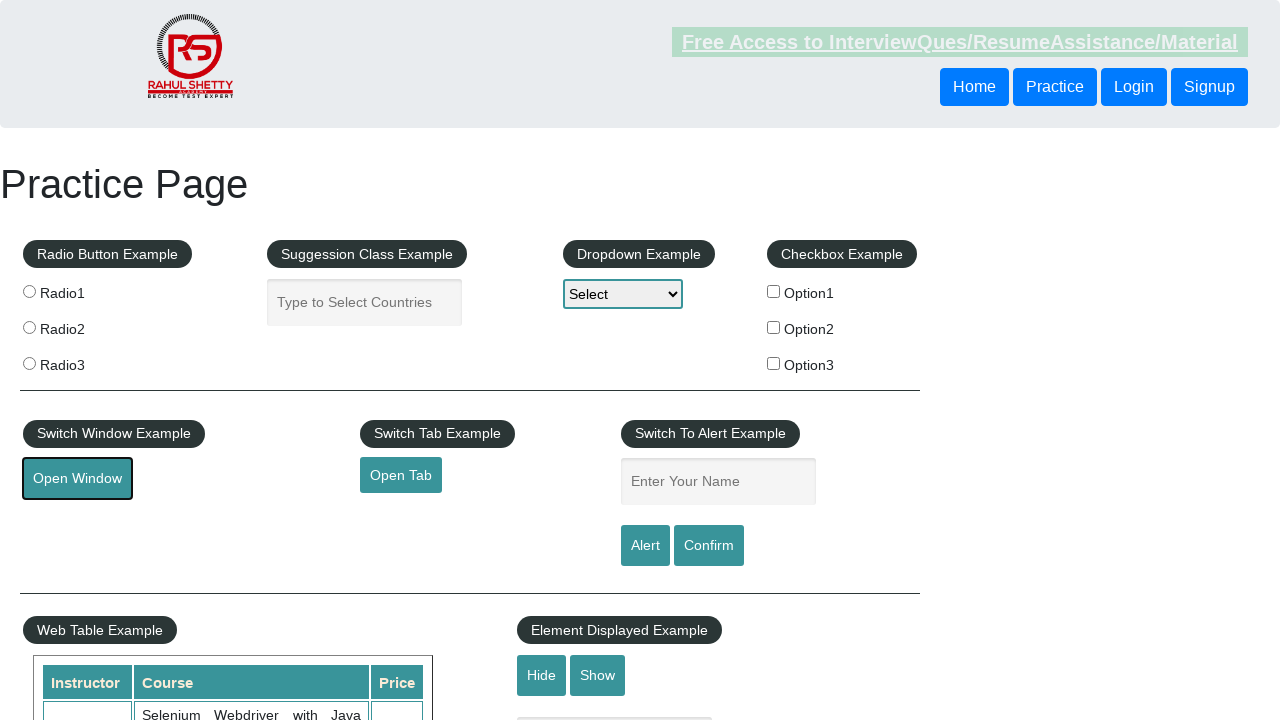

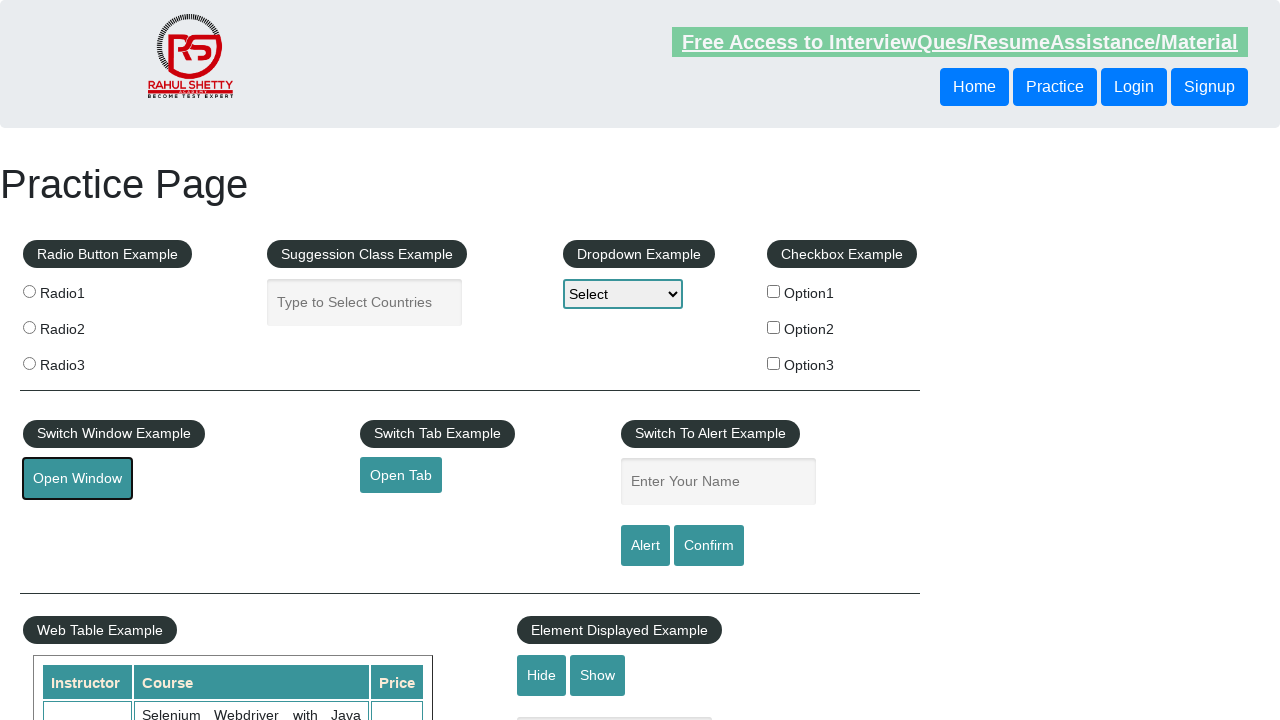